Navigates to the ParaBank registration page and clicks on a link (likely "Register" link)

Starting URL: https://parabank.parasoft.com/parabank/register.htm

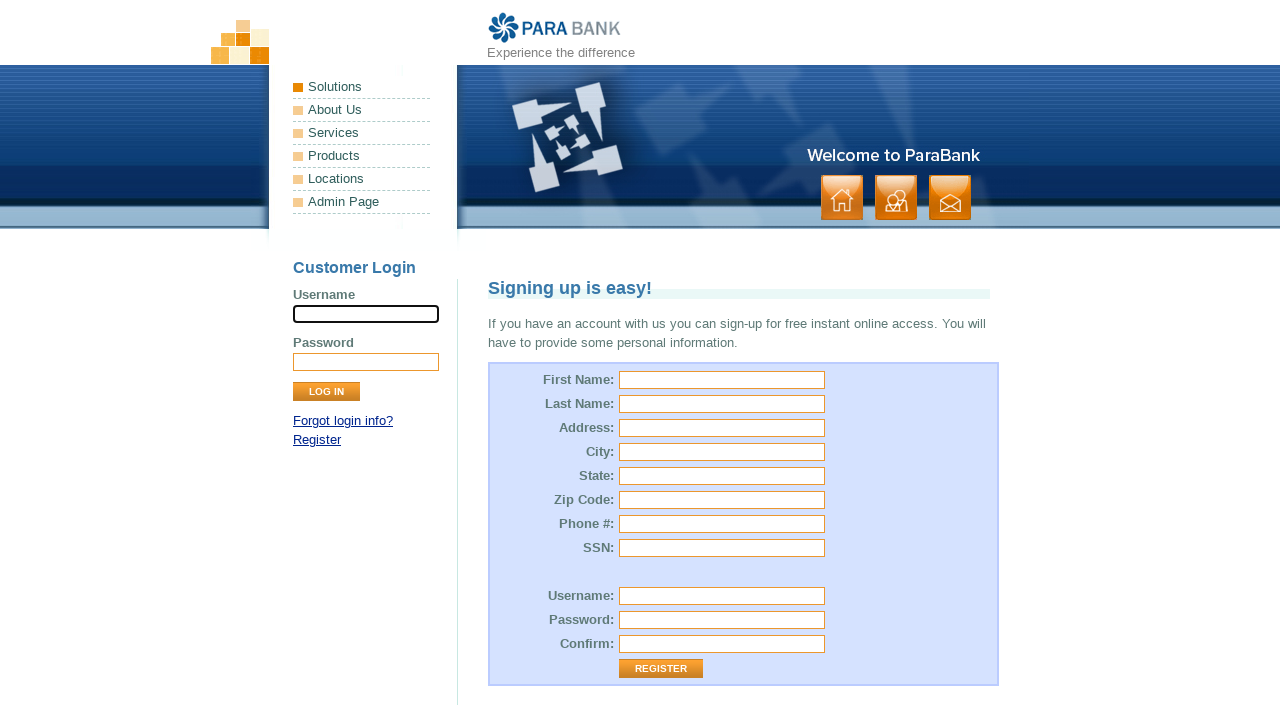

Clicked on the Register link at (317, 440) on xpath=/html/body/div[1]/div[3]/div[1]/div/p[2]/a
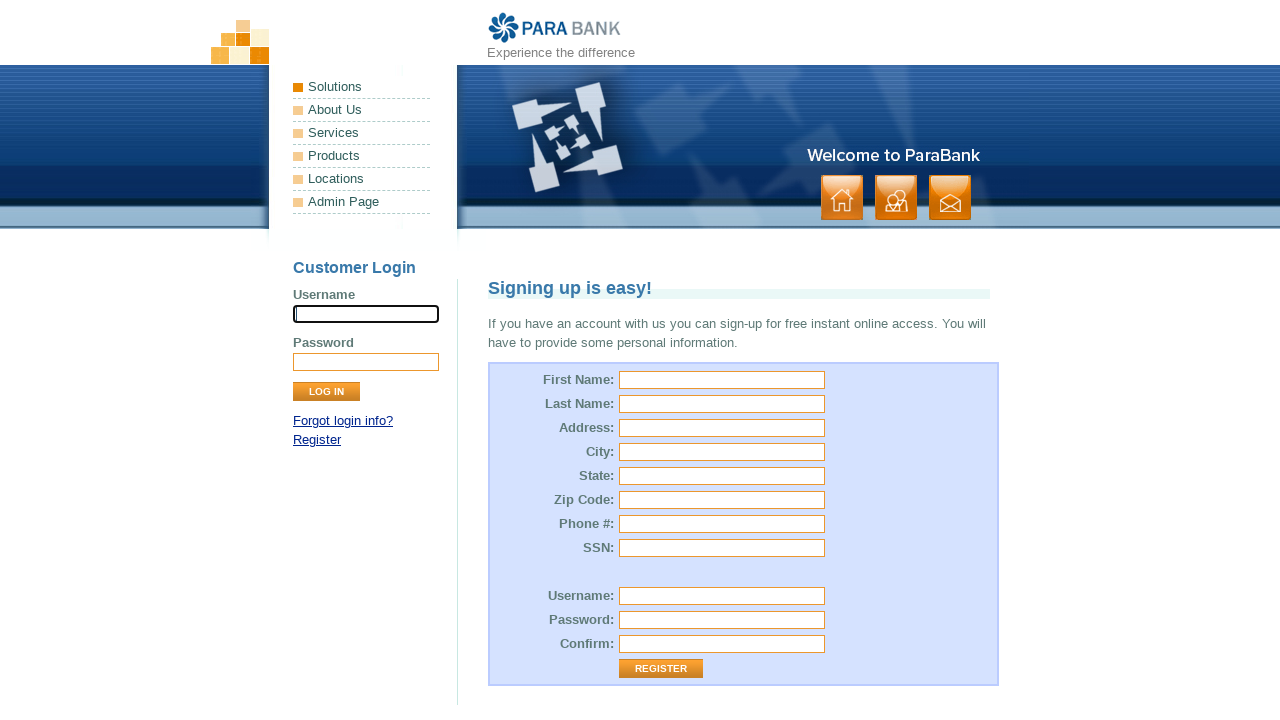

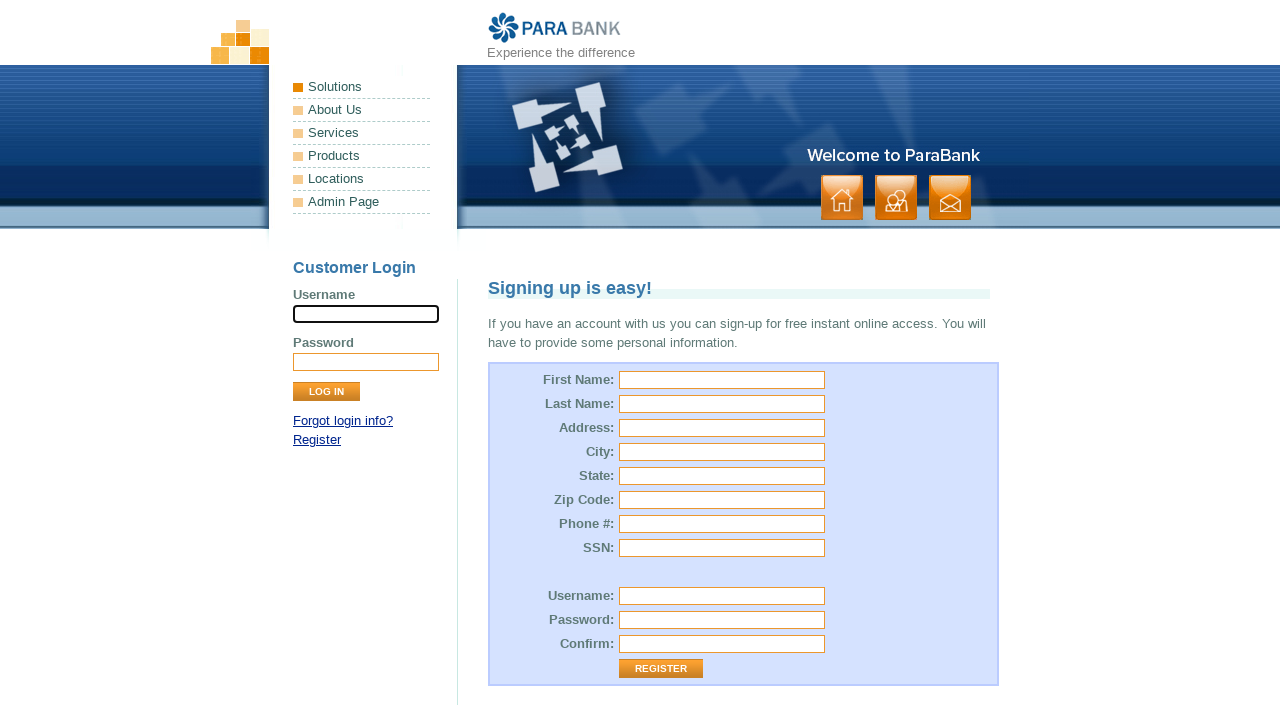